Tests drag and drop functionality by navigating to the LetCode workspace, accessing the AUI-1 drag and drop example, and performing a drag and drop operation on a sample box element.

Starting URL: https://letcode.in/

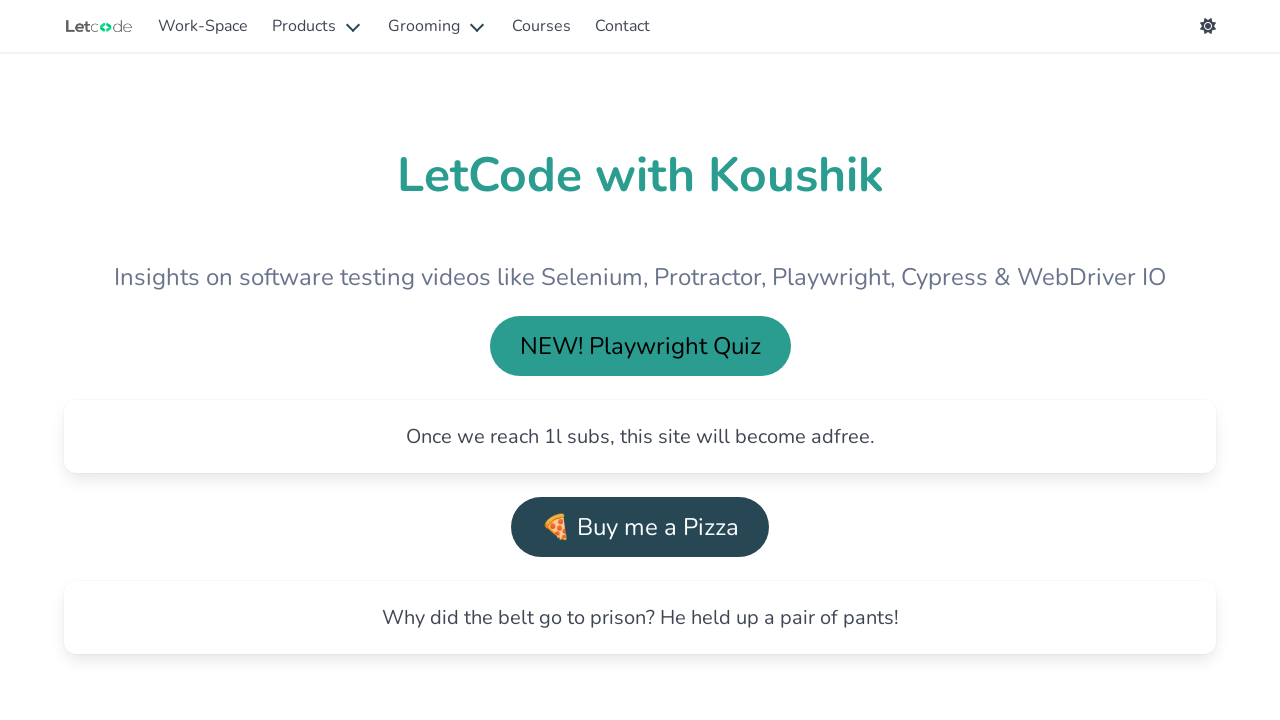

Clicked on Work-Space header link at (203, 26) on text=Work-Space
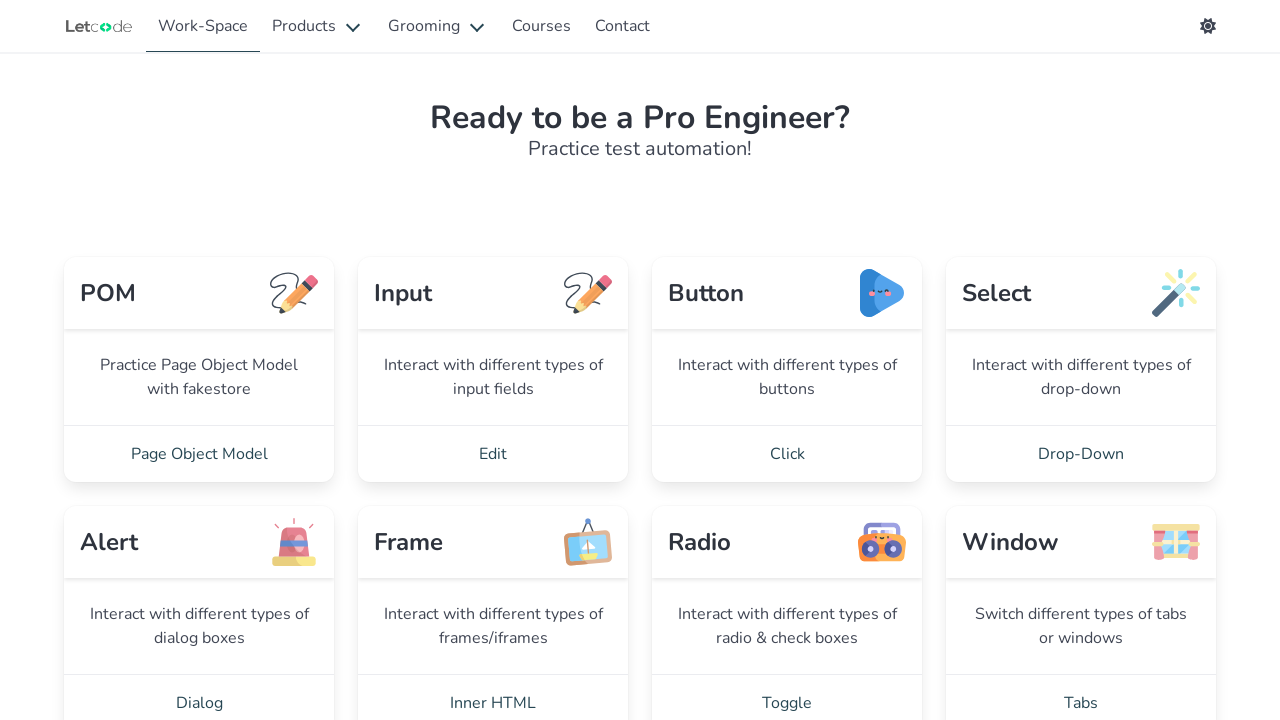

Waited for network idle after Work-Space navigation
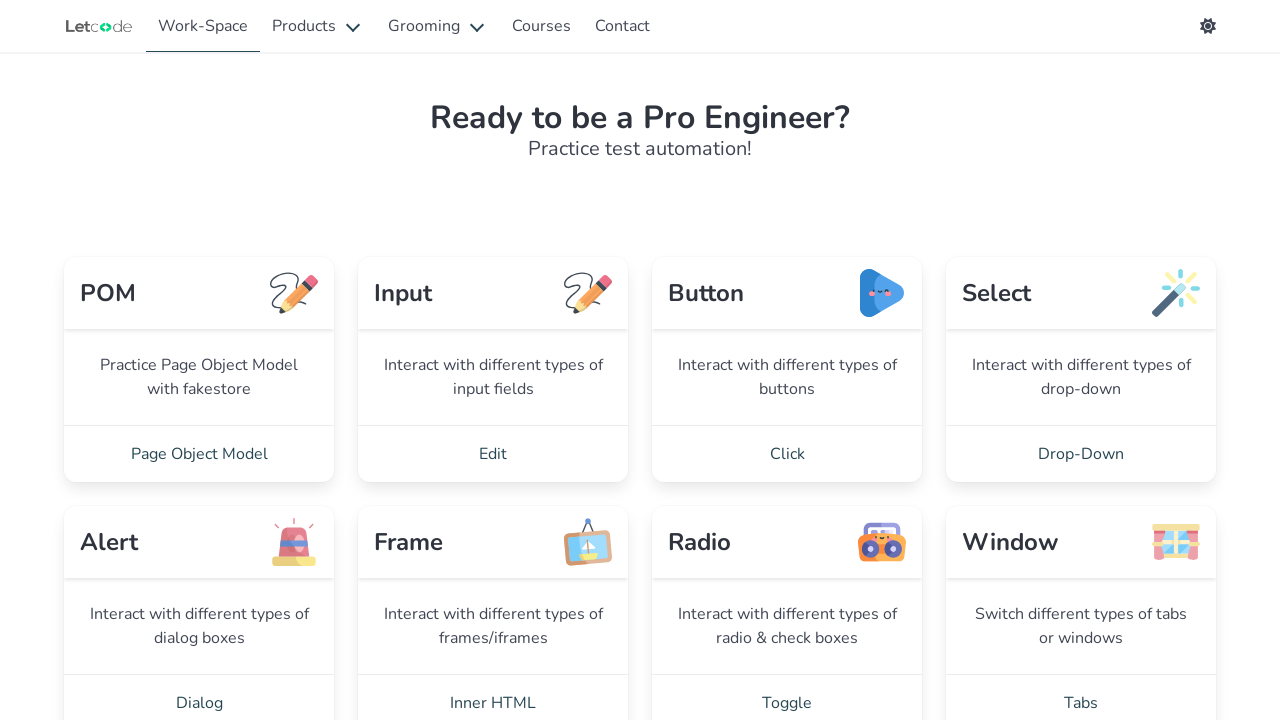

Clicked on AUI - 1 drag and drop example at (493, 360) on text=AUI - 1
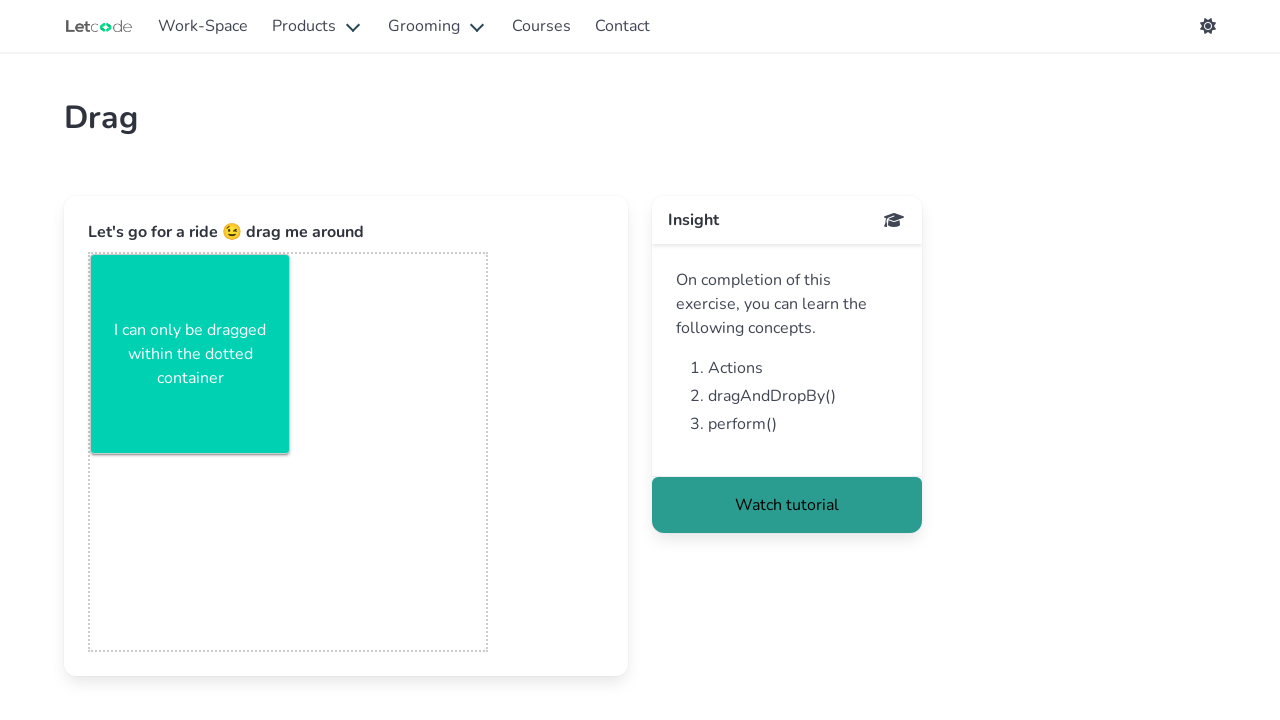

Sample box element is now visible
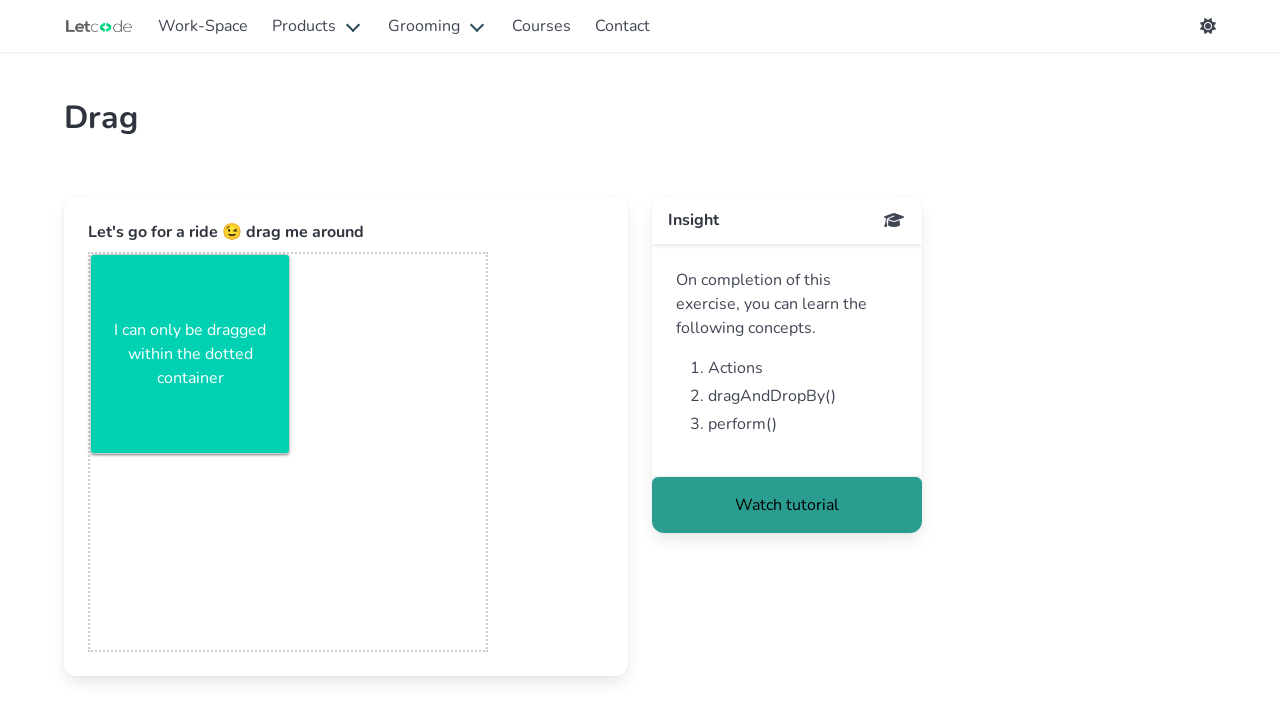

Located the sample box element for drag and drop
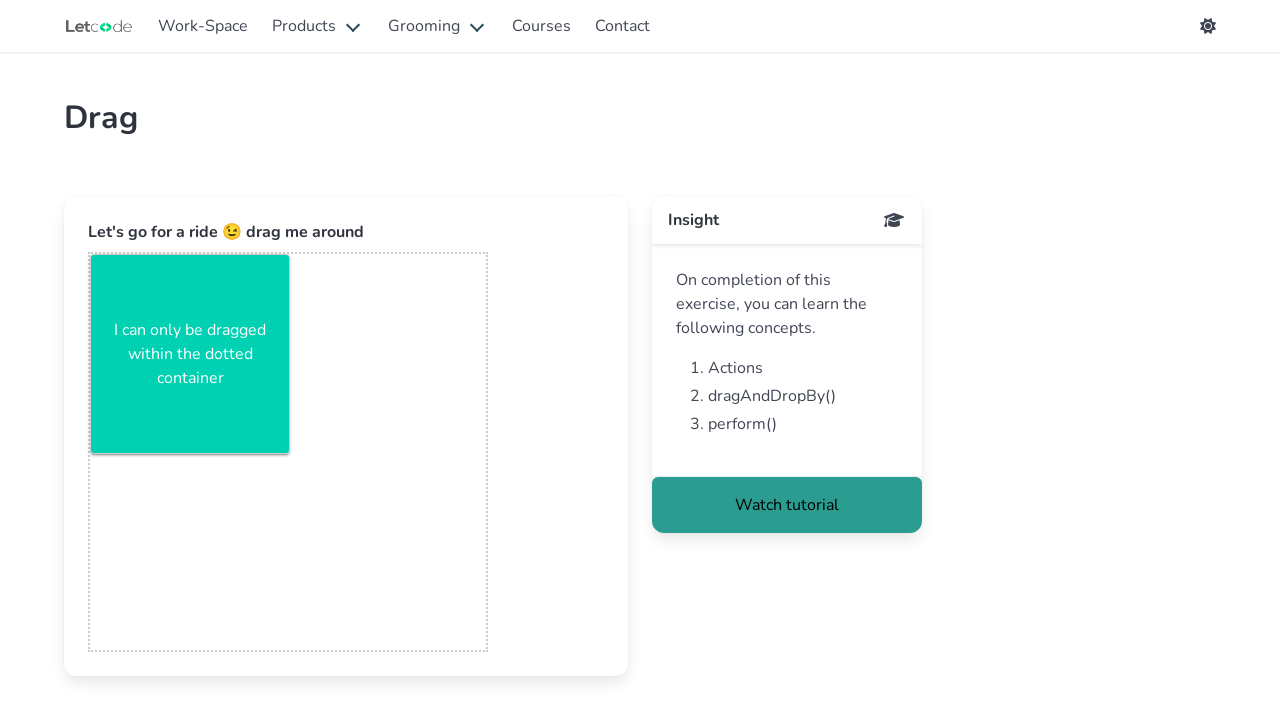

Retrieved bounding box dimensions of the sample box
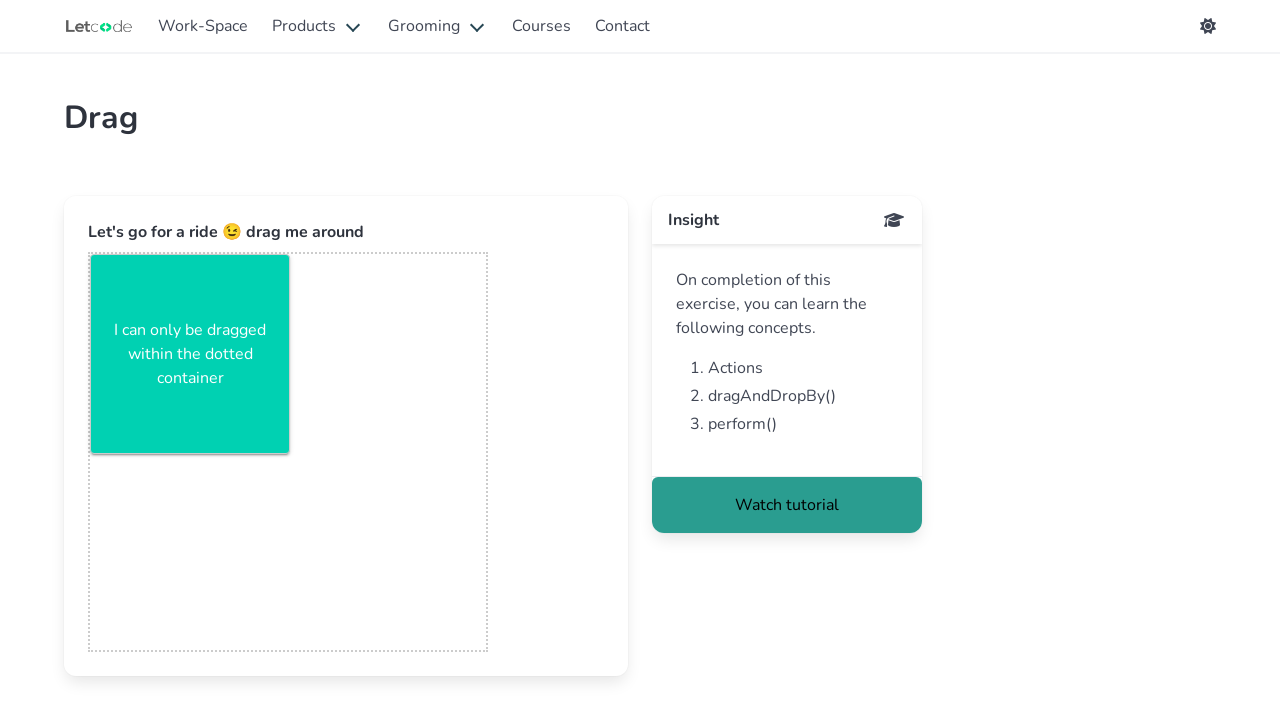

Performed drag and drop operation on sample box with offset movement at (241, 405)
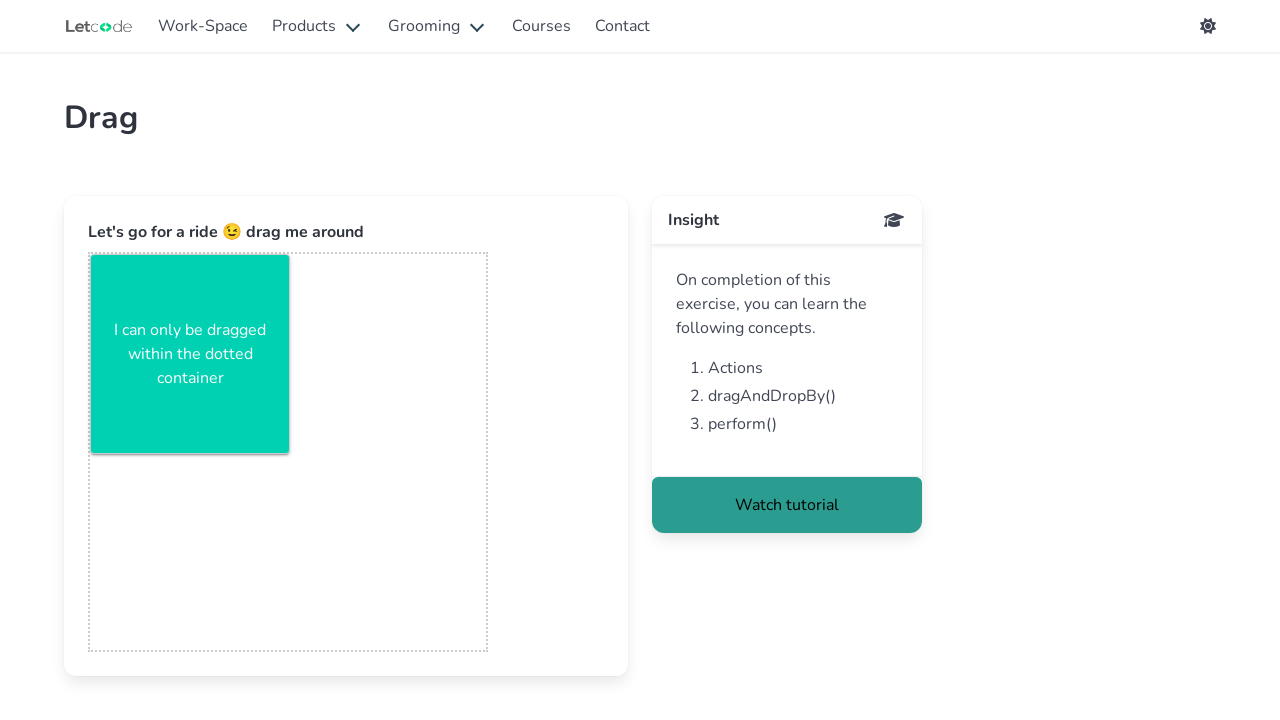

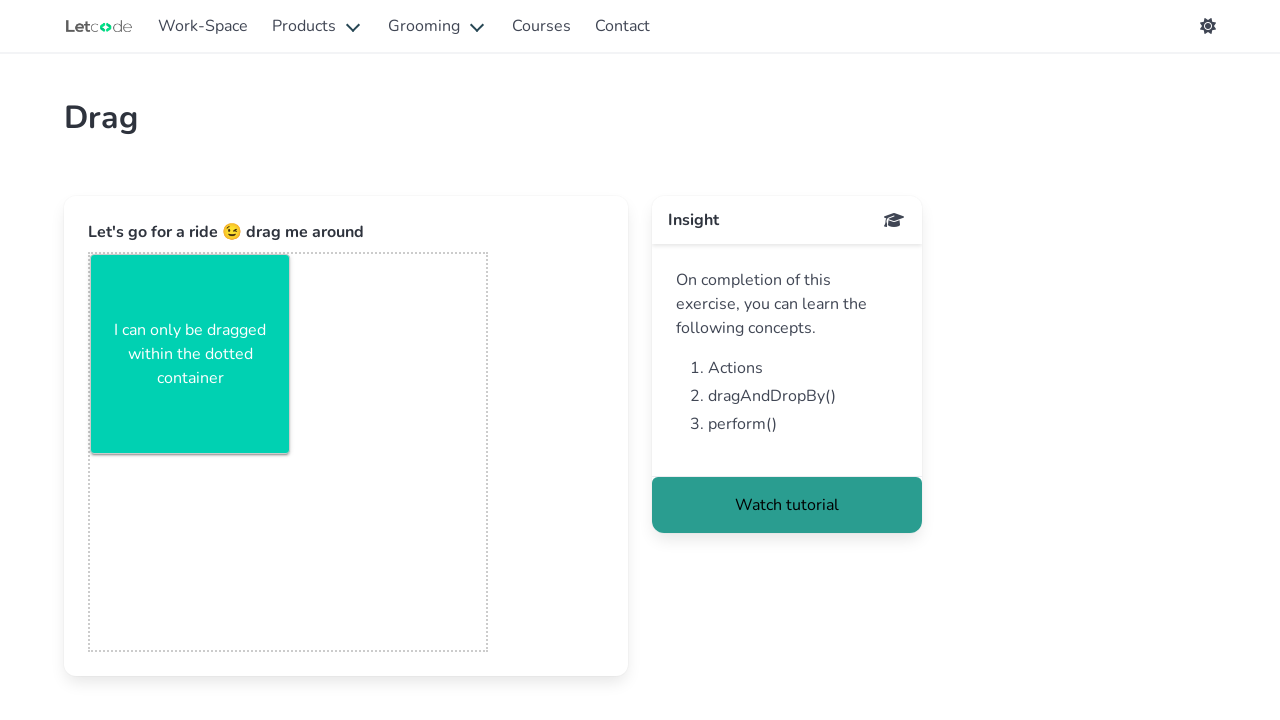